Tests navigation scope by counting links in different page sections and opening multiple footer links in new tabs to verify they work correctly

Starting URL: https://www.rahulshettyacademy.com/AutomationPractice/

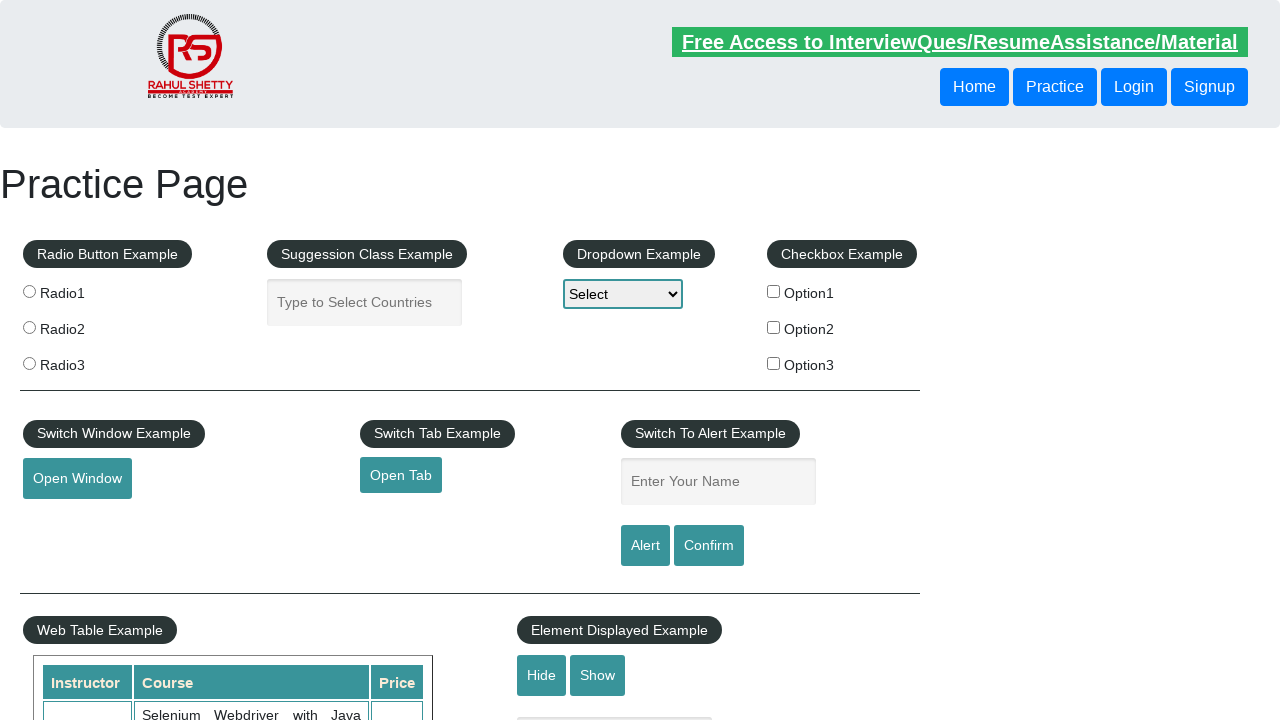

Counted total links on page: 27
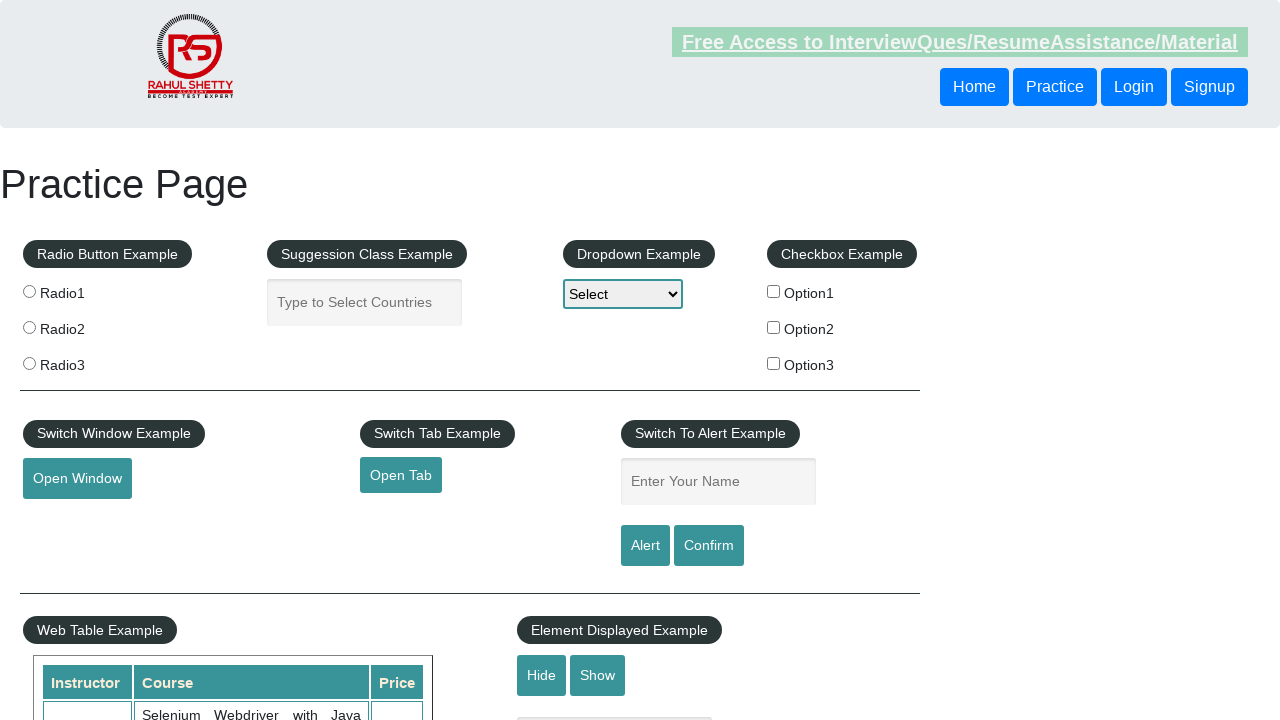

Located footer section (#gf-BIG)
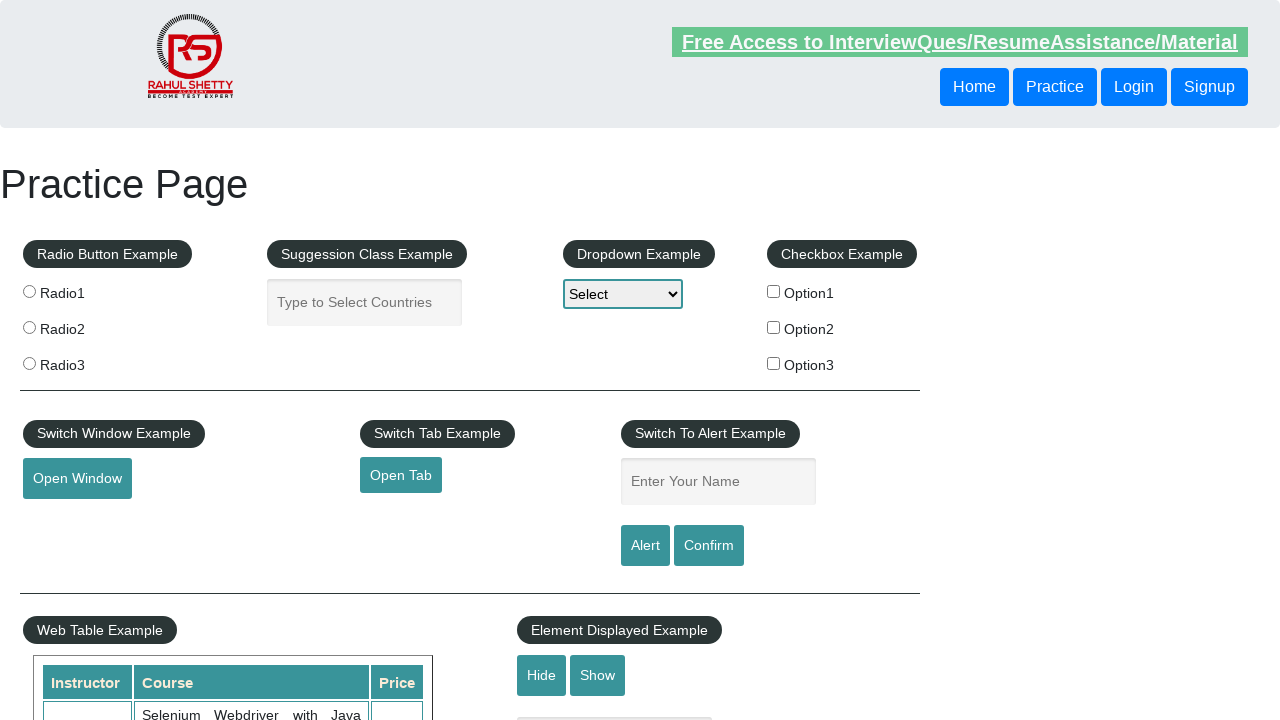

Counted links in footer: 20
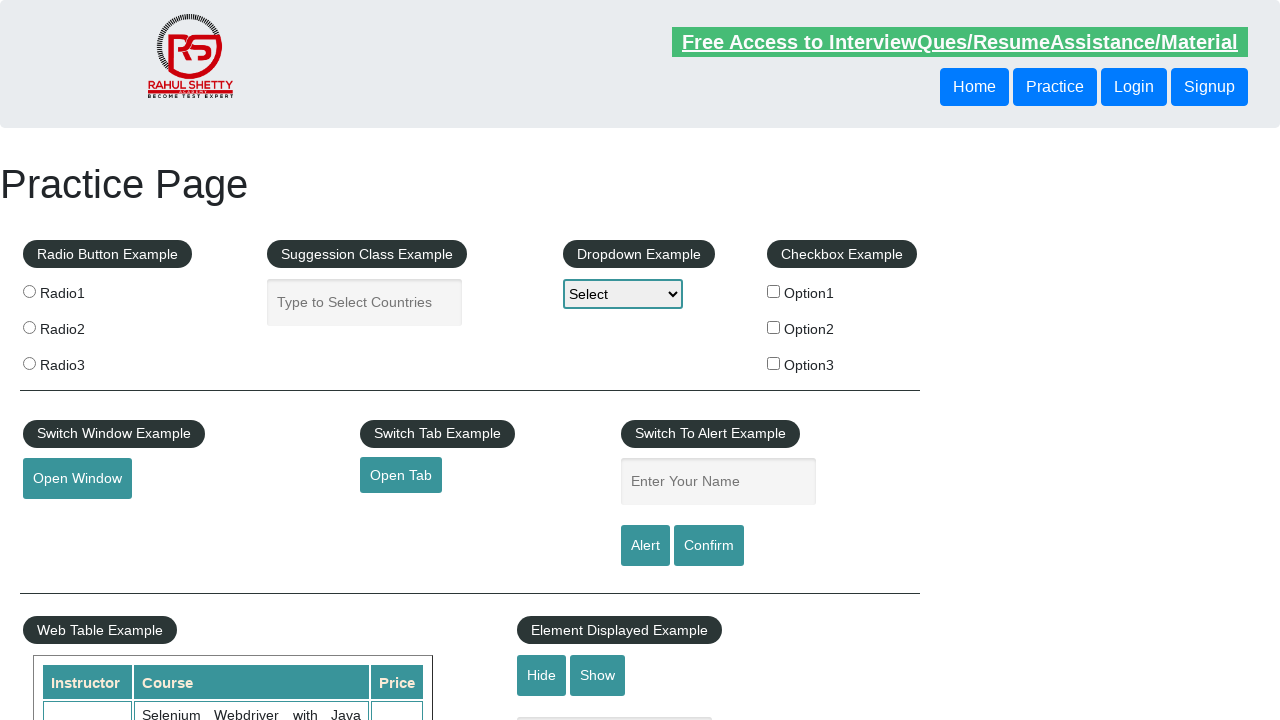

Located first column in footer
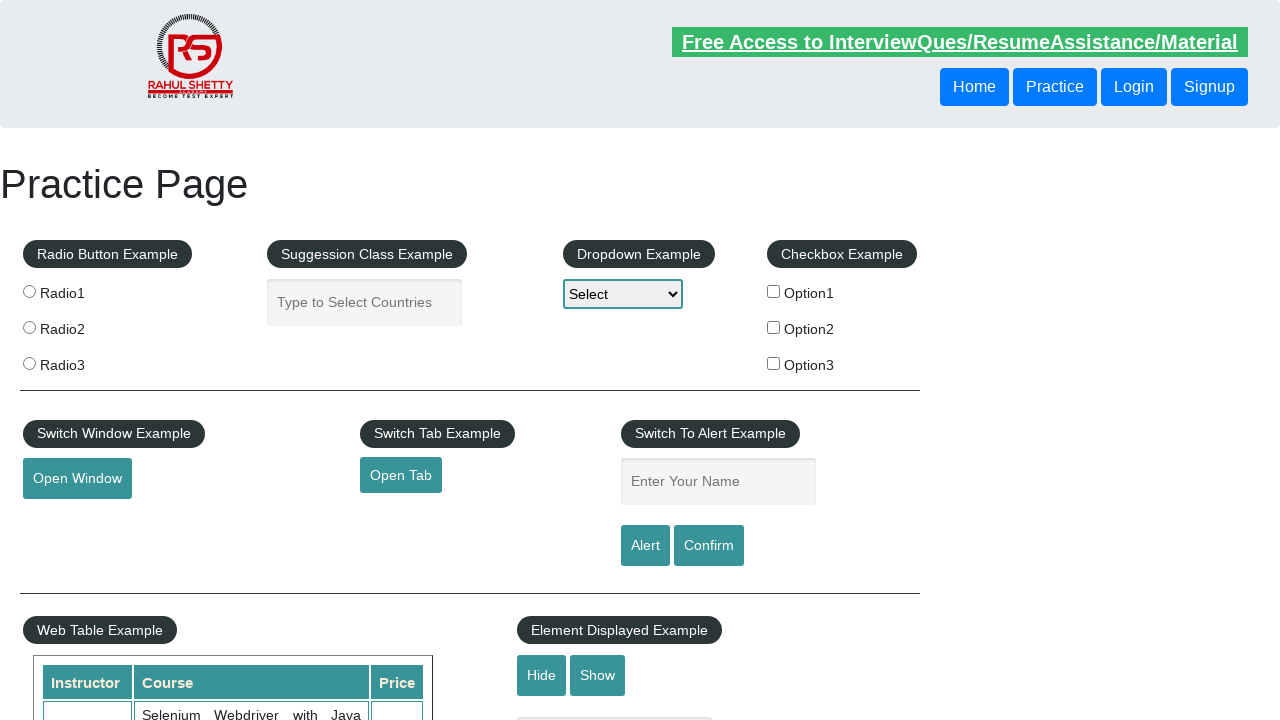

Counted links in first column: 5
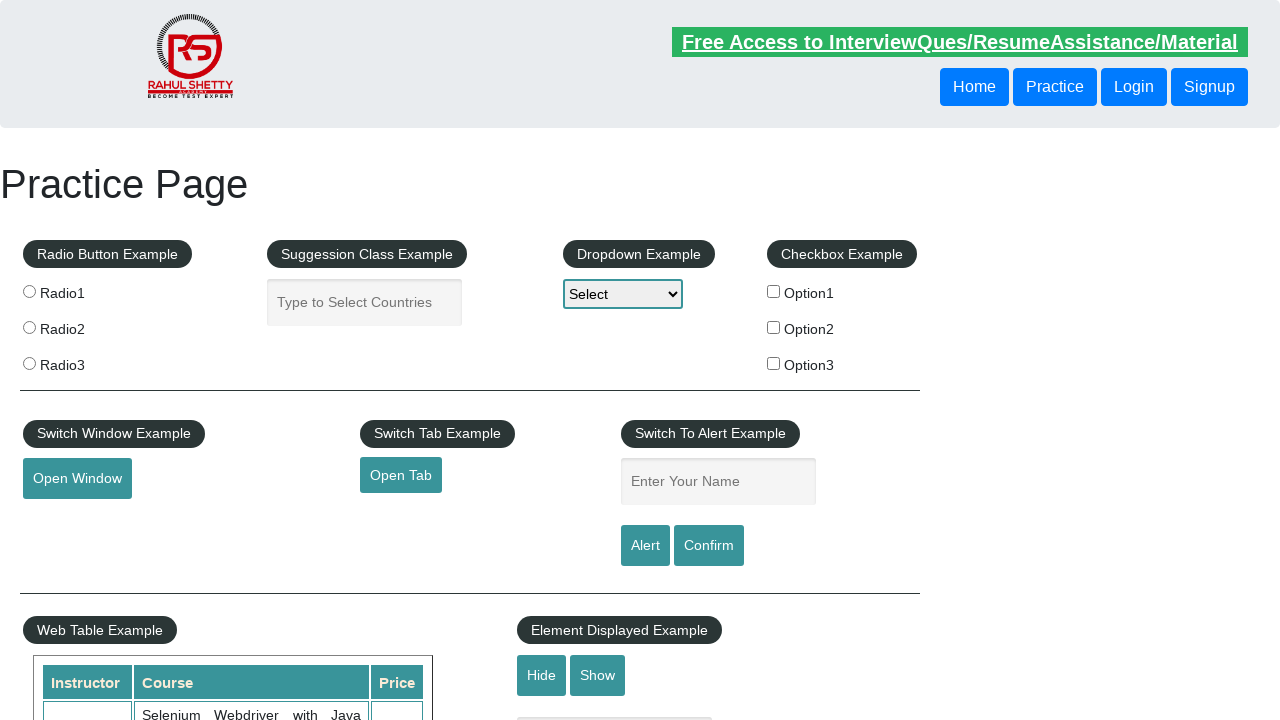

Retrieved link 1 from first column
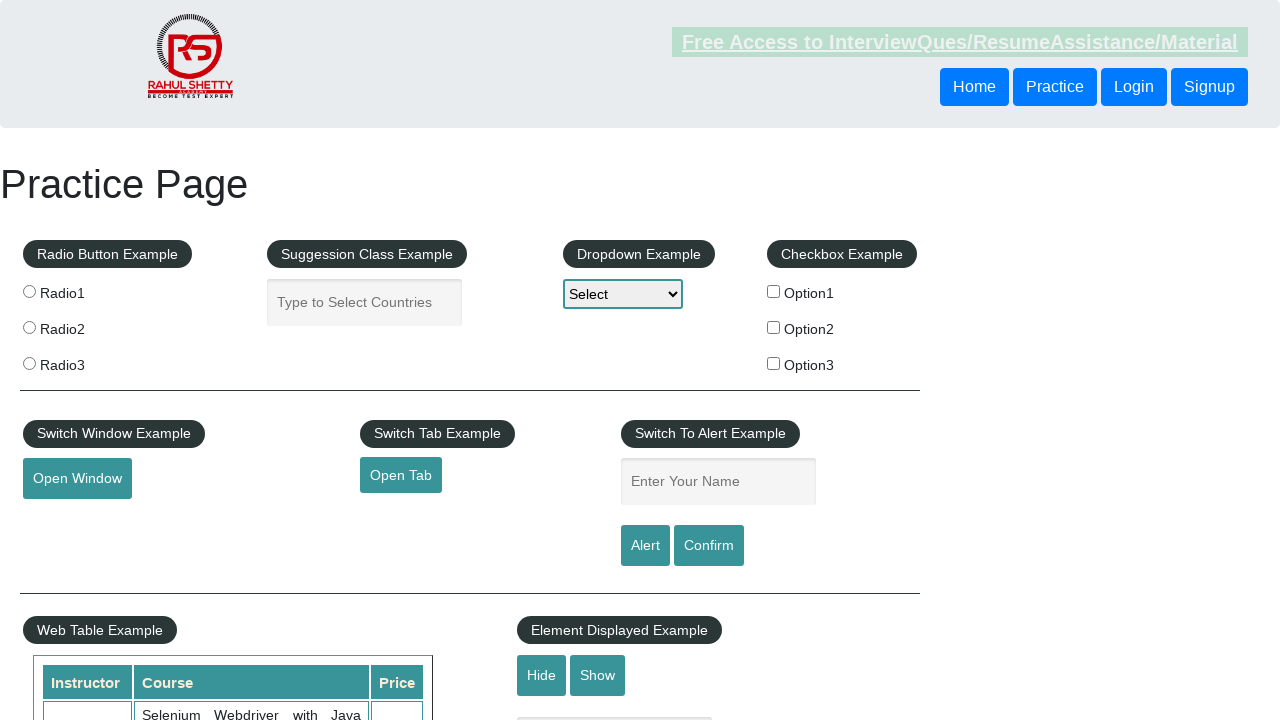

Opened link 1 in new tab using Ctrl+Click at (157, 482) on #gf-BIG >> xpath=//table/tbody/tr/td[1]/ul >> a >> nth=0
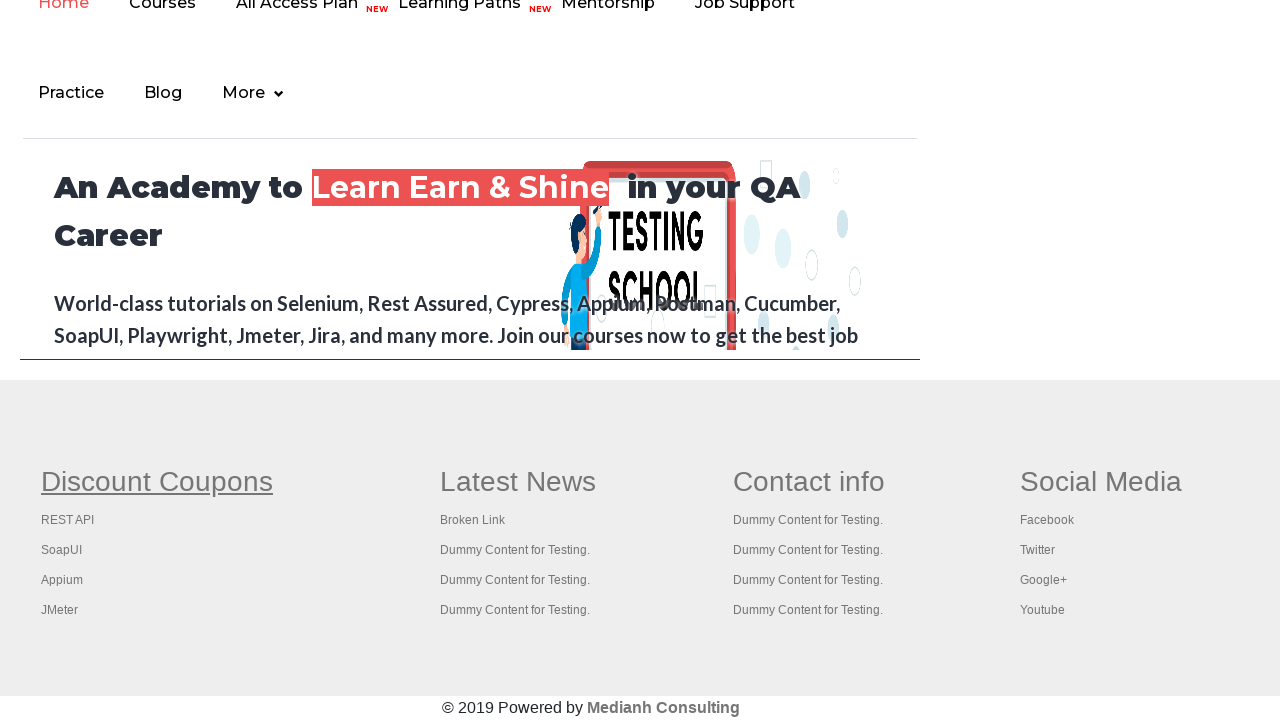

New tab loaded with URL: about:blank
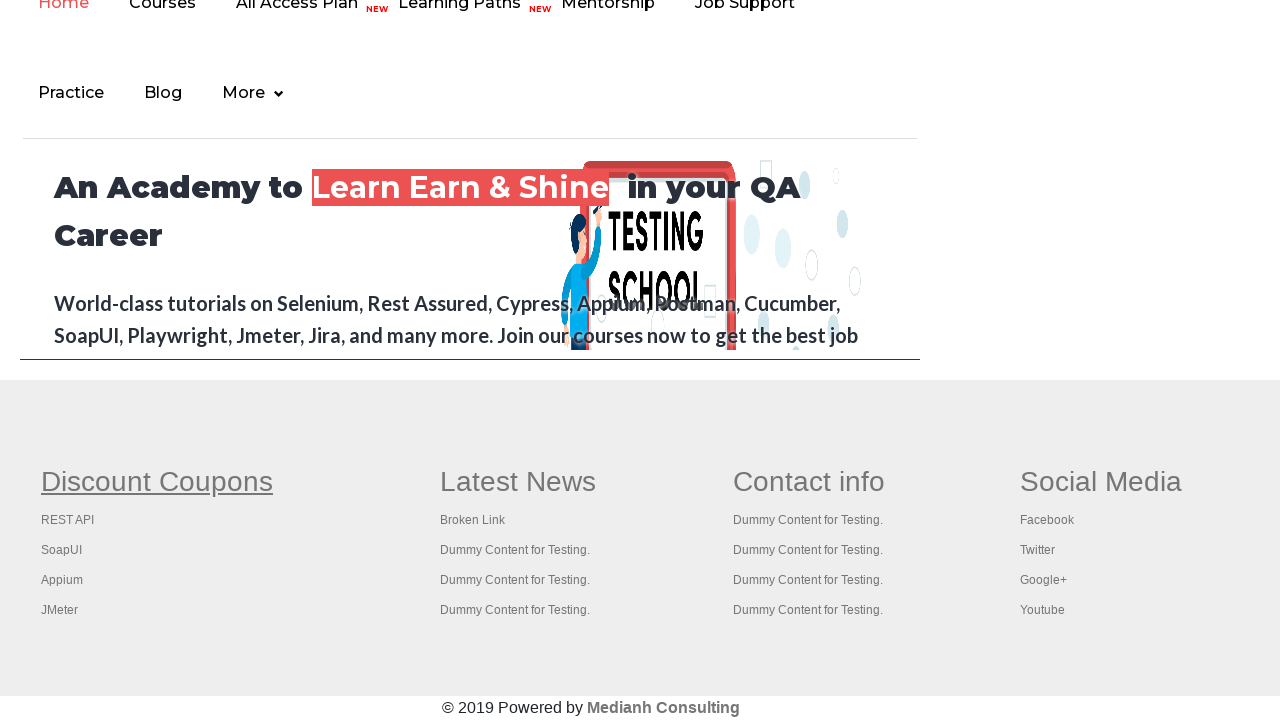

Closed new tab for link 1
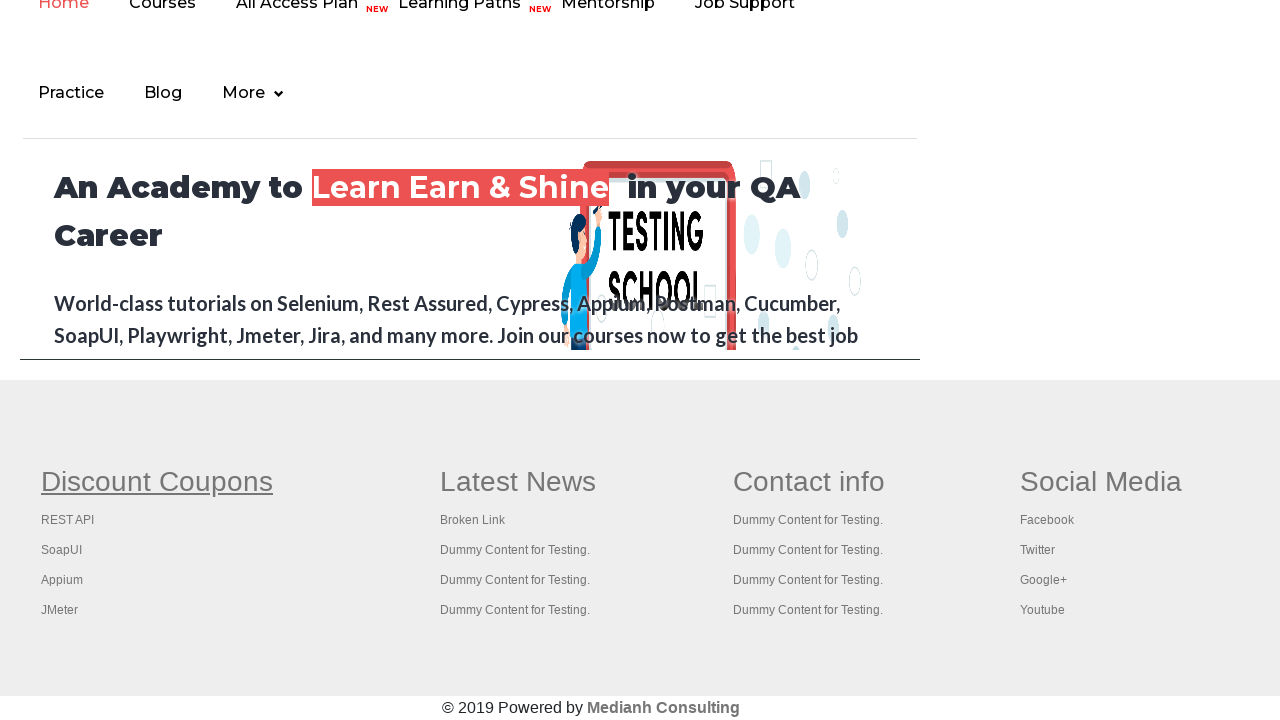

Retrieved link 2 from first column
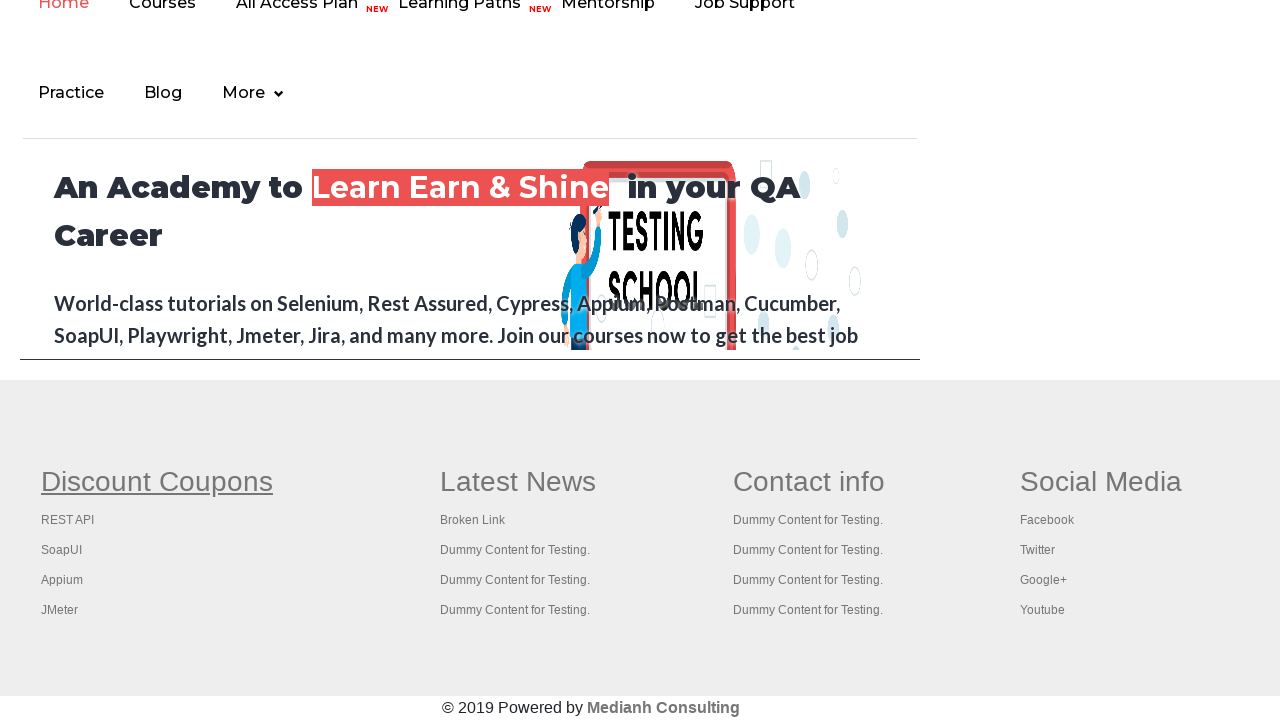

Opened link 2 in new tab using Ctrl+Click at (68, 520) on #gf-BIG >> xpath=//table/tbody/tr/td[1]/ul >> a >> nth=1
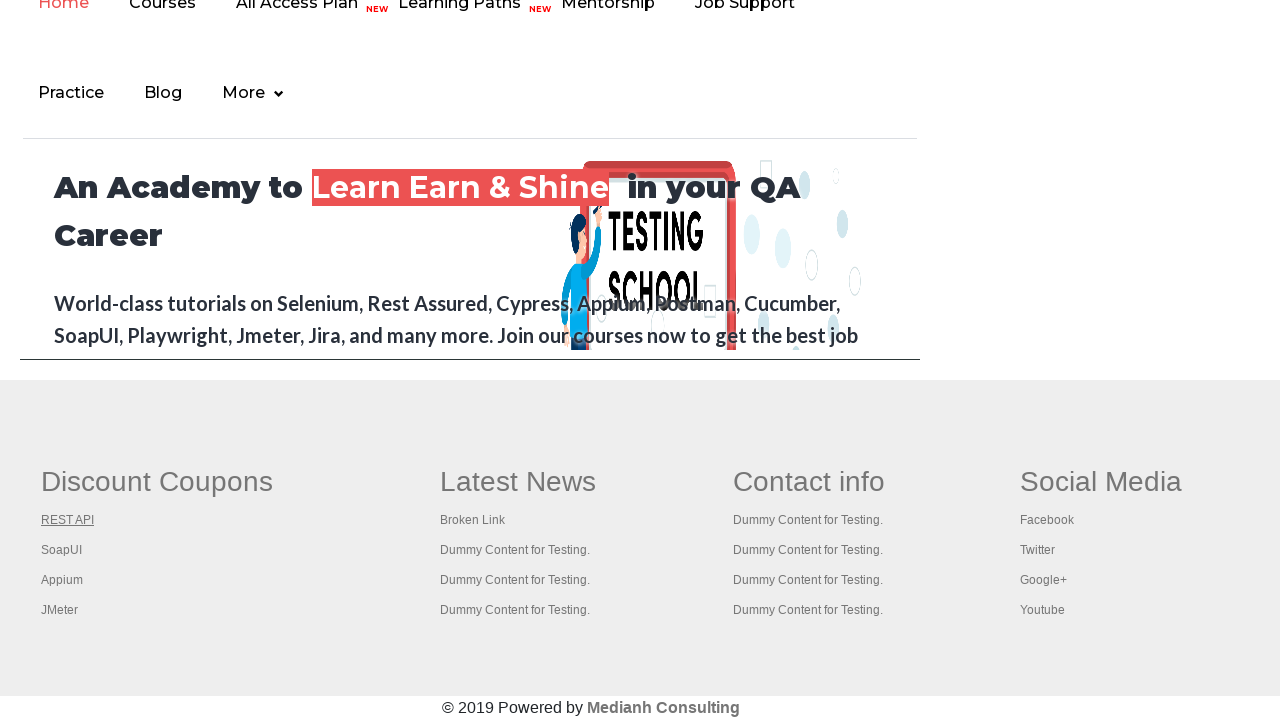

New tab loaded with URL: https://www.restapitutorial.com/
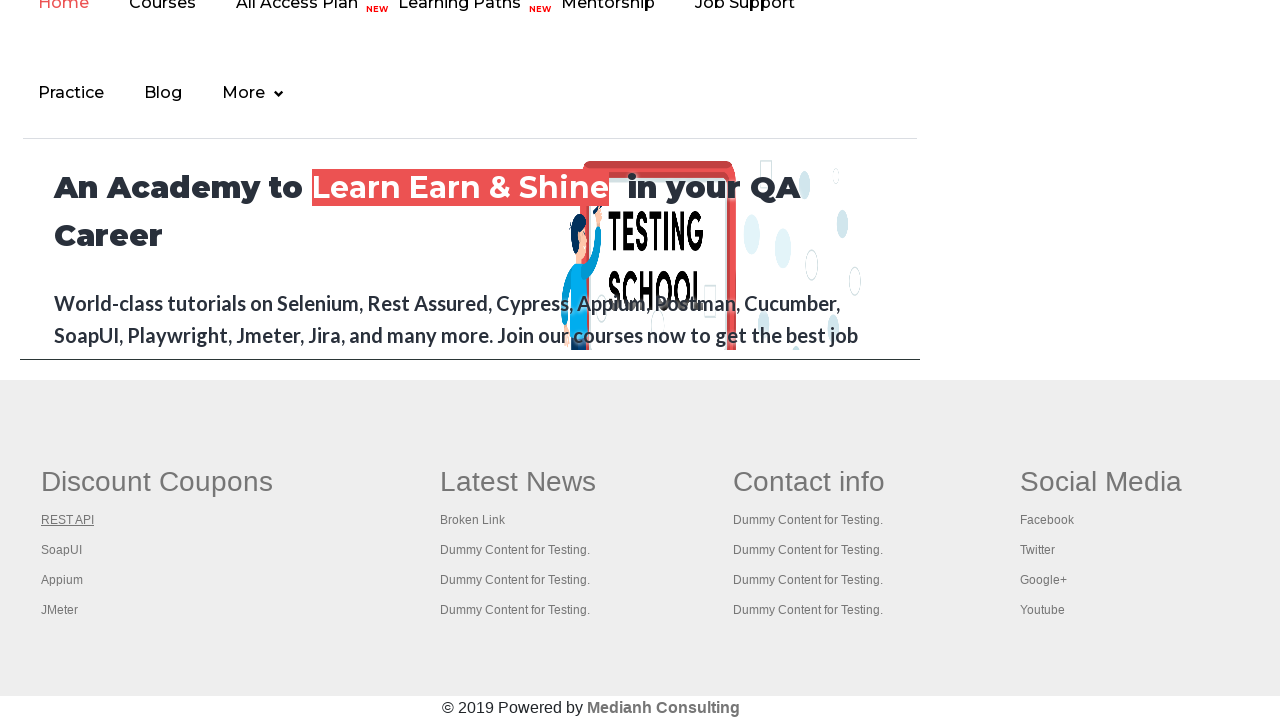

Closed new tab for link 2
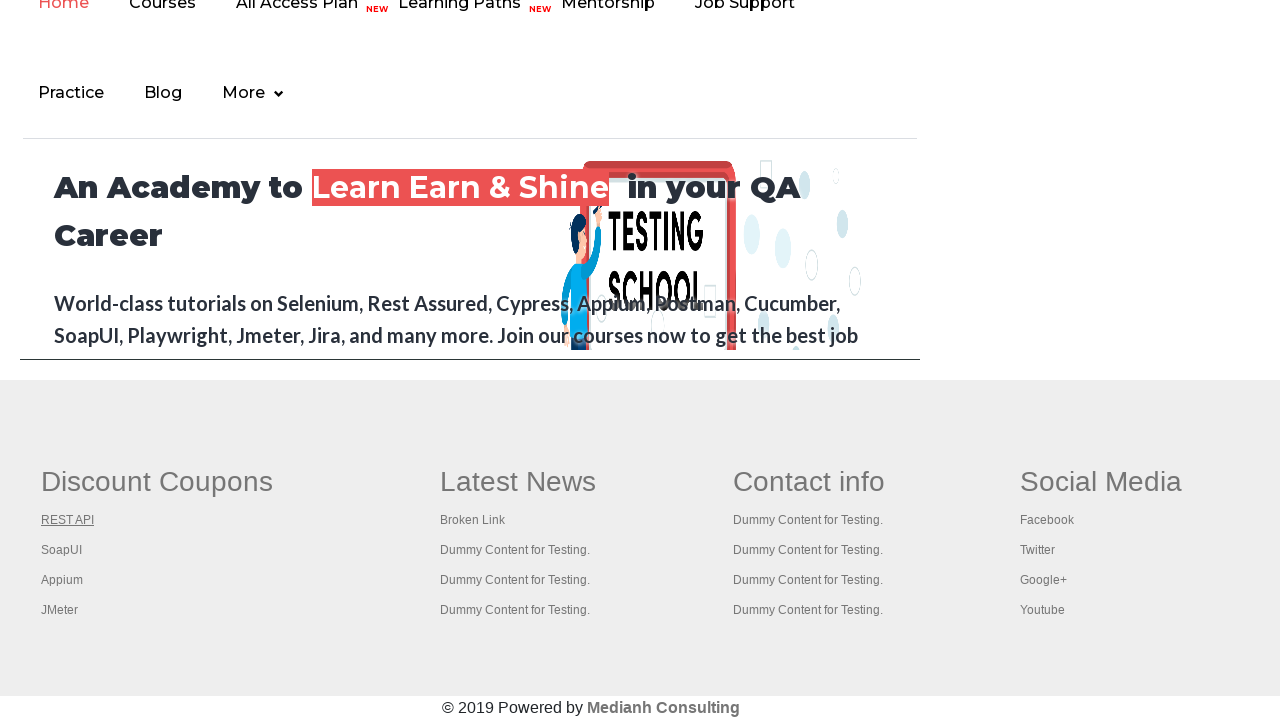

Retrieved link 3 from first column
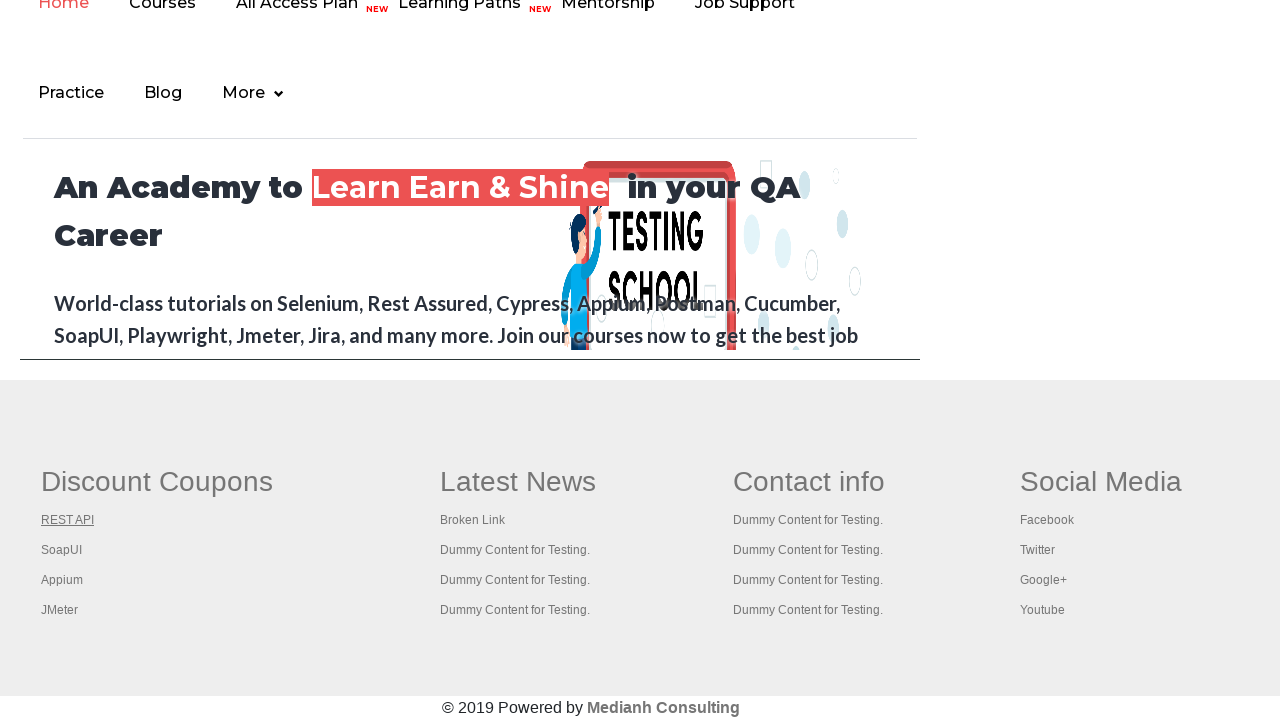

Opened link 3 in new tab using Ctrl+Click at (62, 550) on #gf-BIG >> xpath=//table/tbody/tr/td[1]/ul >> a >> nth=2
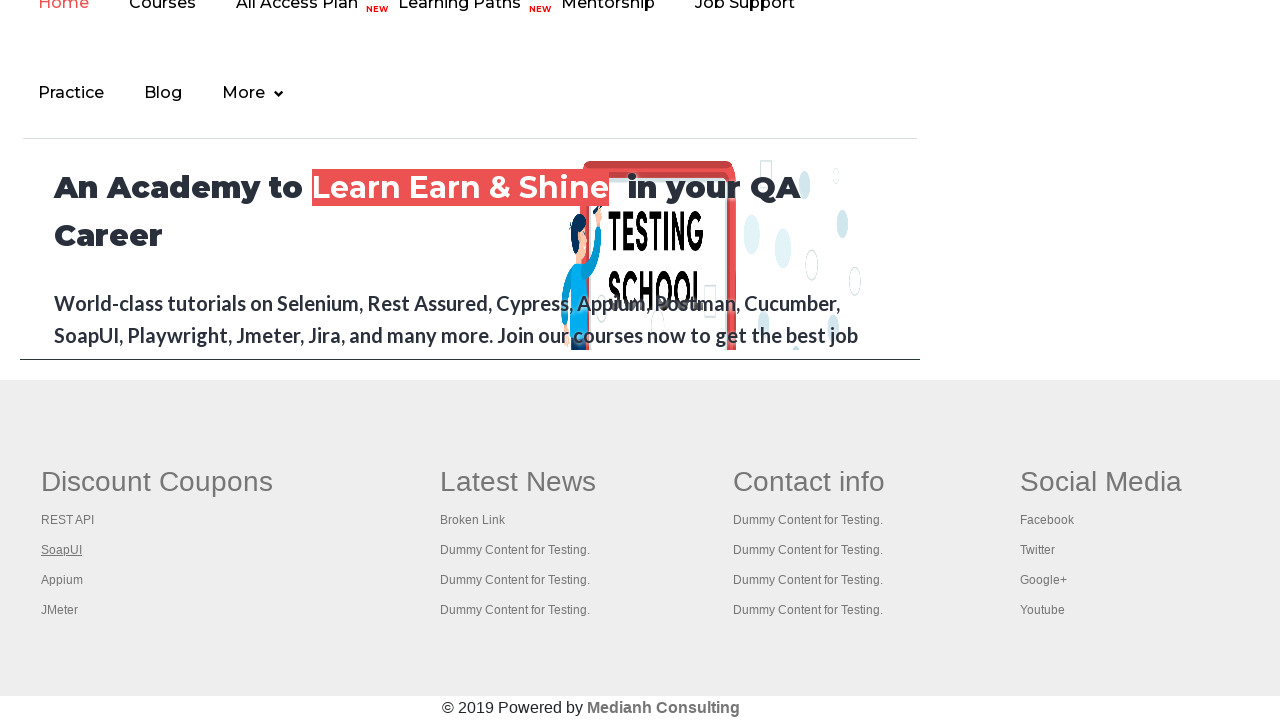

New tab loaded with URL: about:blank
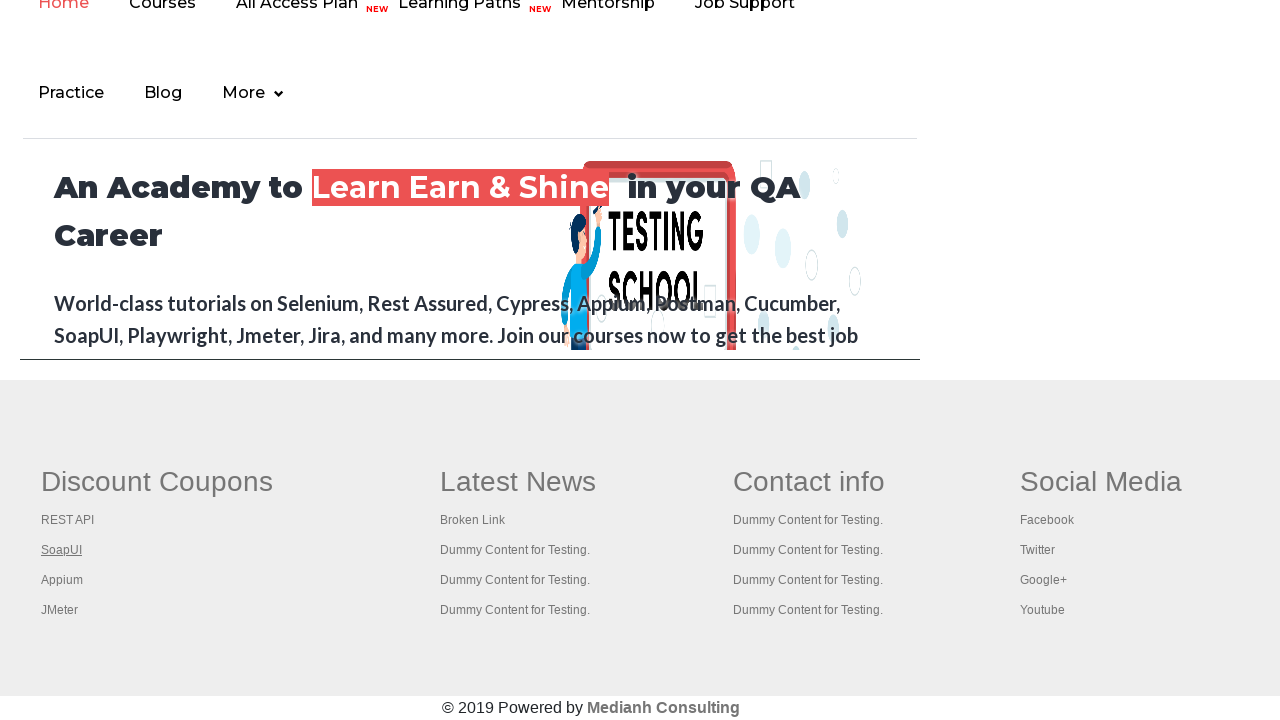

Closed new tab for link 3
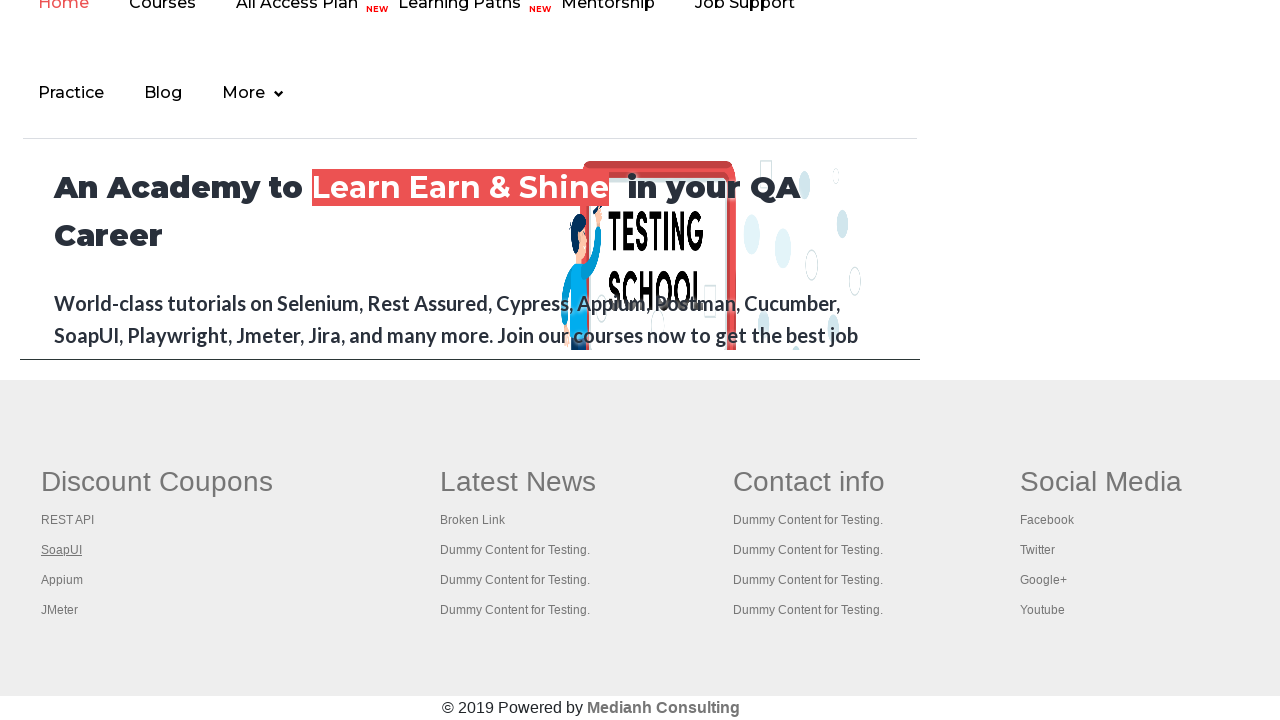

Retrieved link 4 from first column
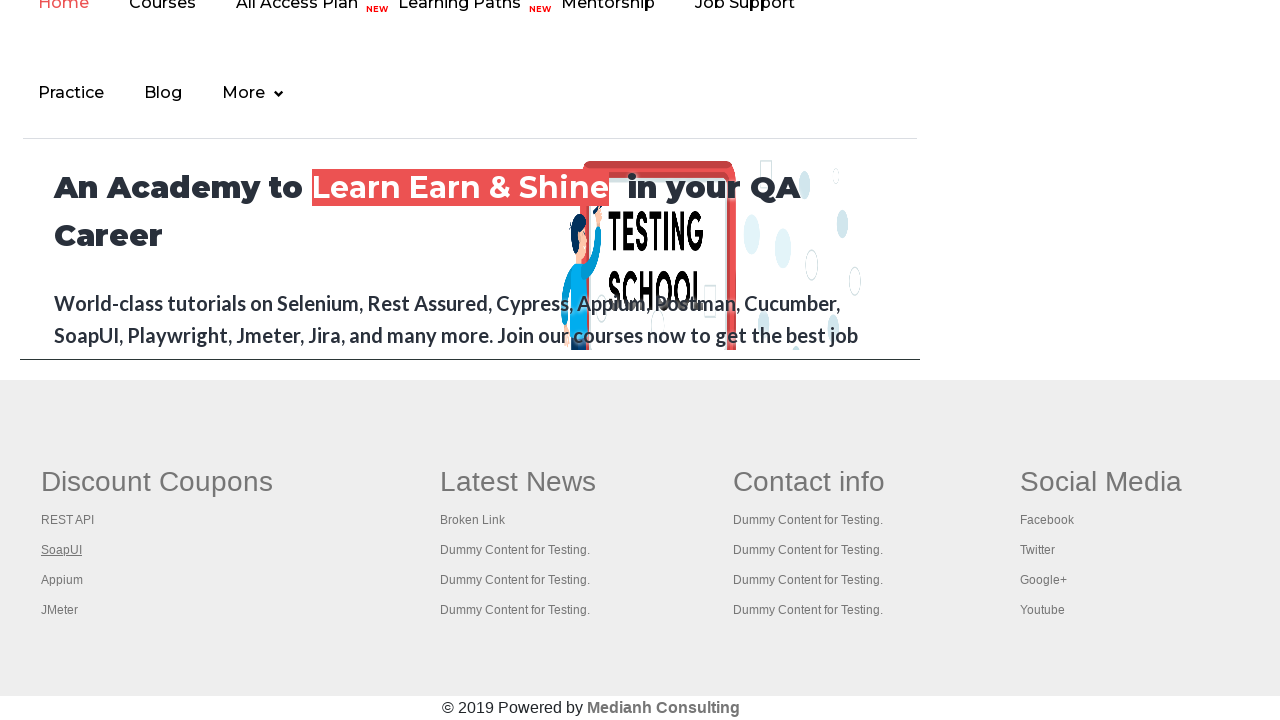

Opened link 4 in new tab using Ctrl+Click at (62, 580) on #gf-BIG >> xpath=//table/tbody/tr/td[1]/ul >> a >> nth=3
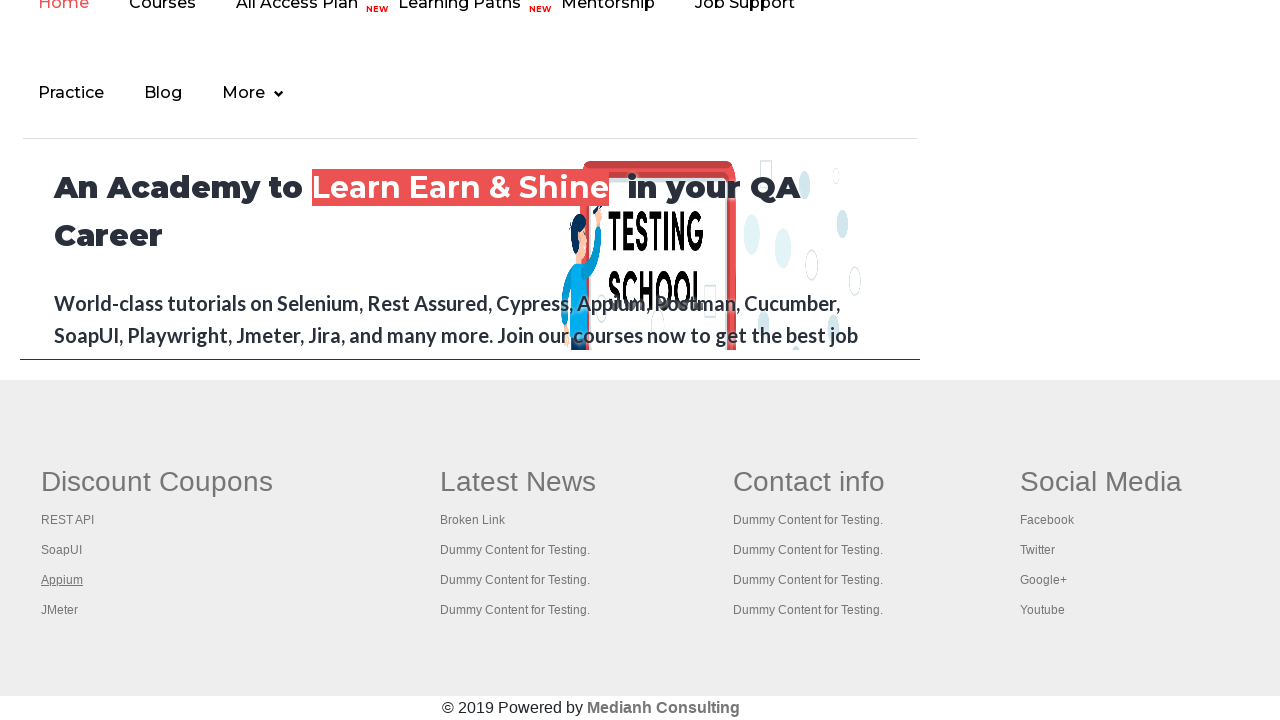

New tab loaded with URL: about:blank
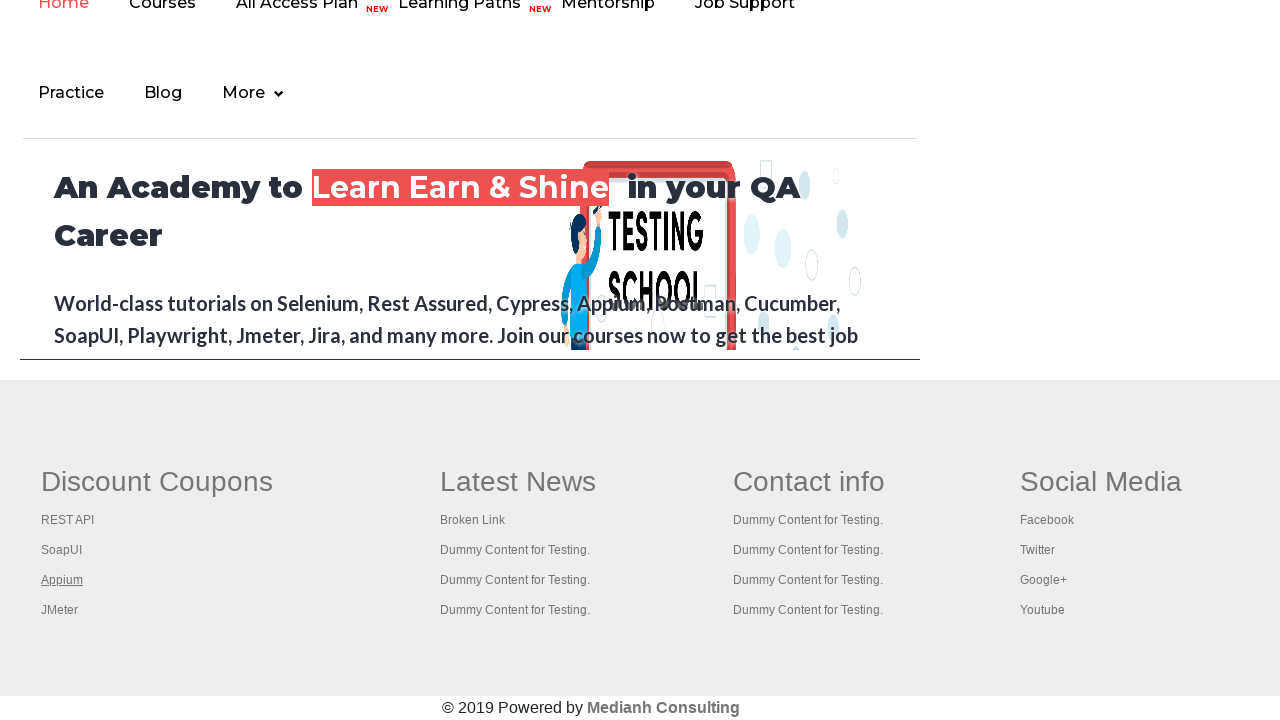

Closed new tab for link 4
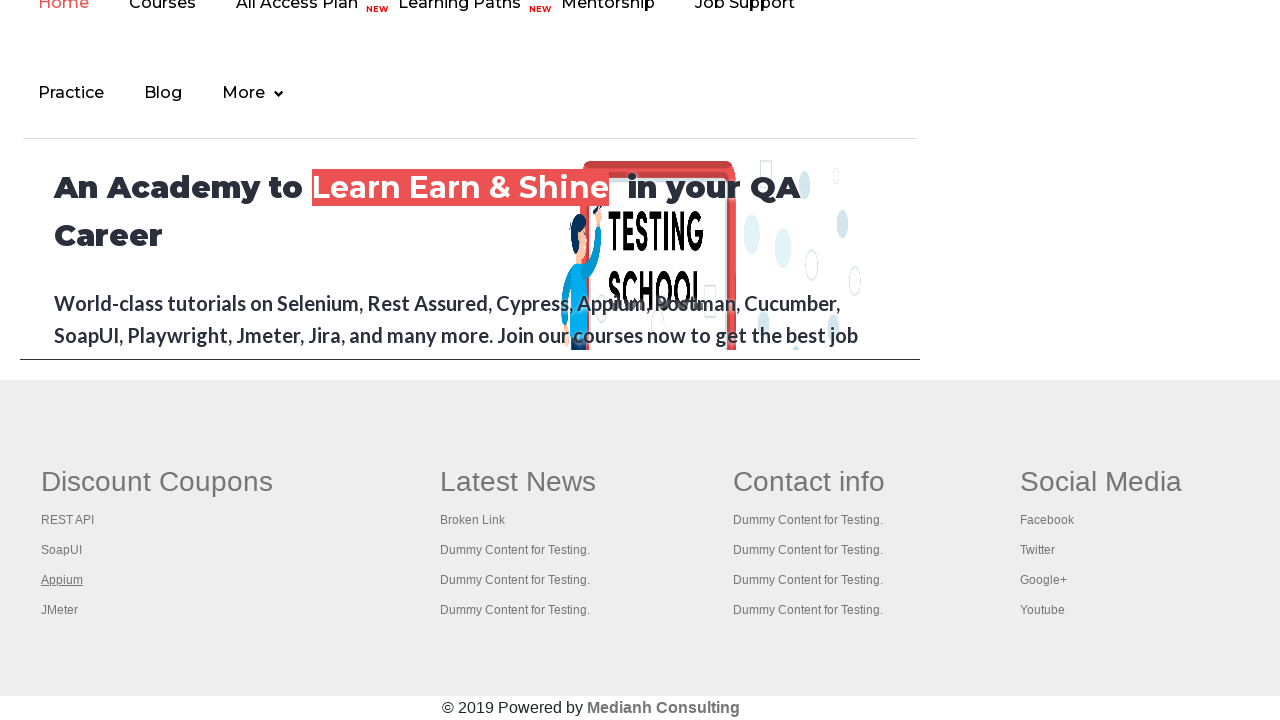

Retrieved link 5 from first column
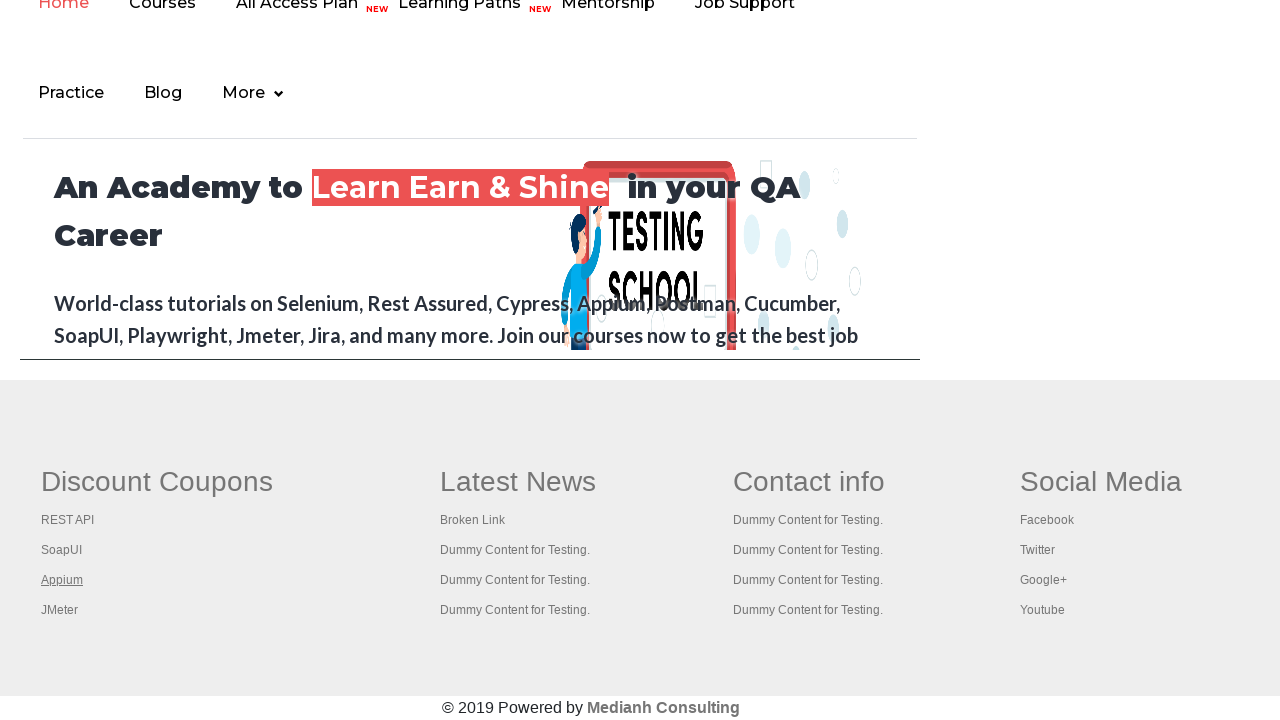

Opened link 5 in new tab using Ctrl+Click at (60, 610) on #gf-BIG >> xpath=//table/tbody/tr/td[1]/ul >> a >> nth=4
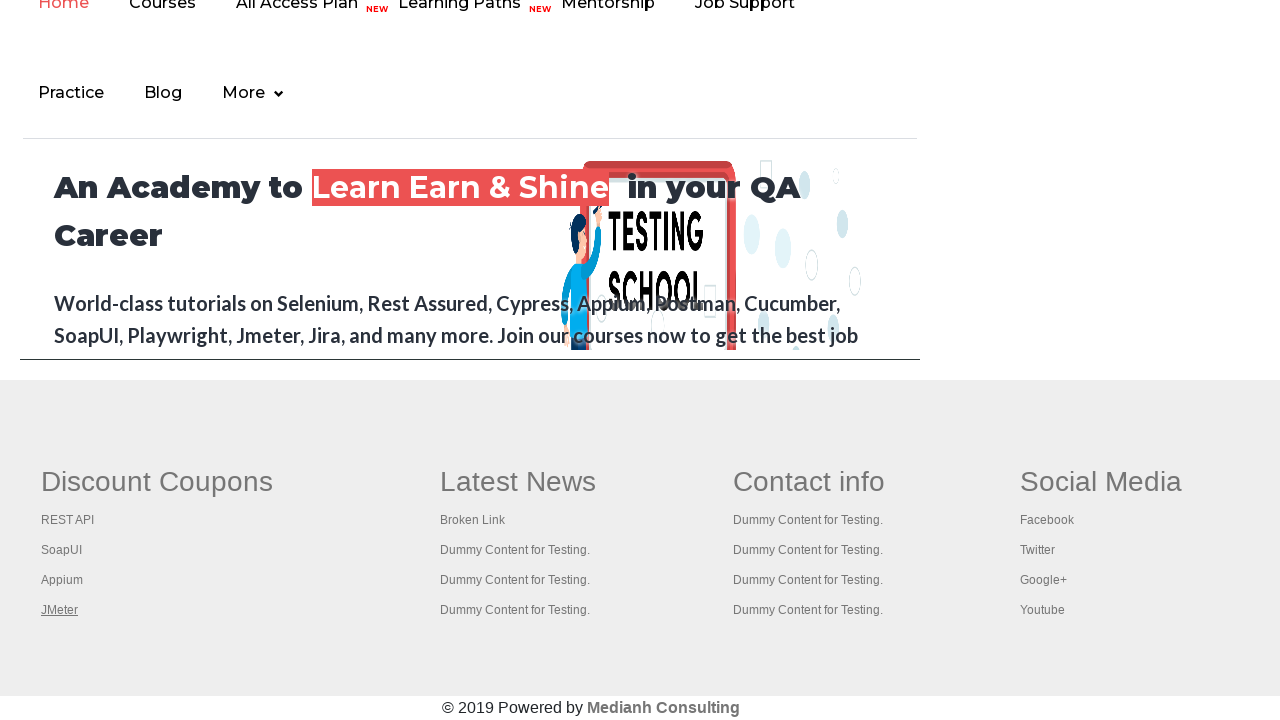

New tab loaded with URL: https://jmeter.apache.org/
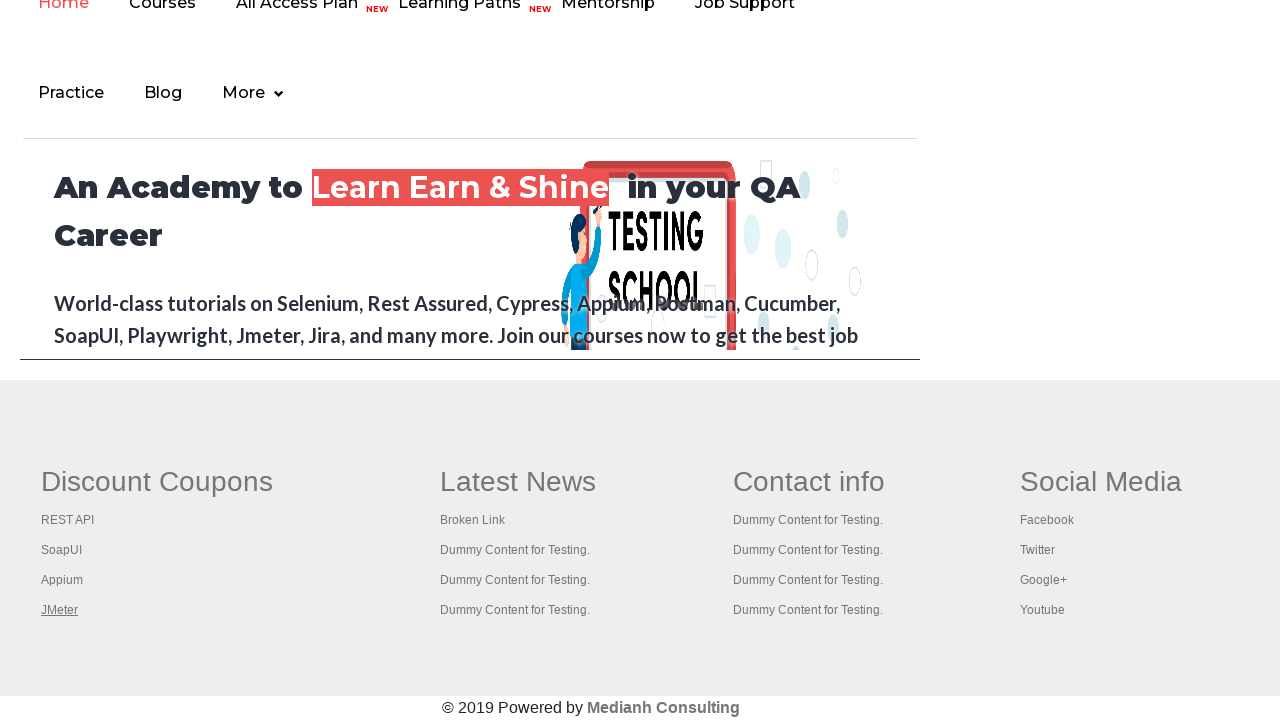

Closed new tab for link 5
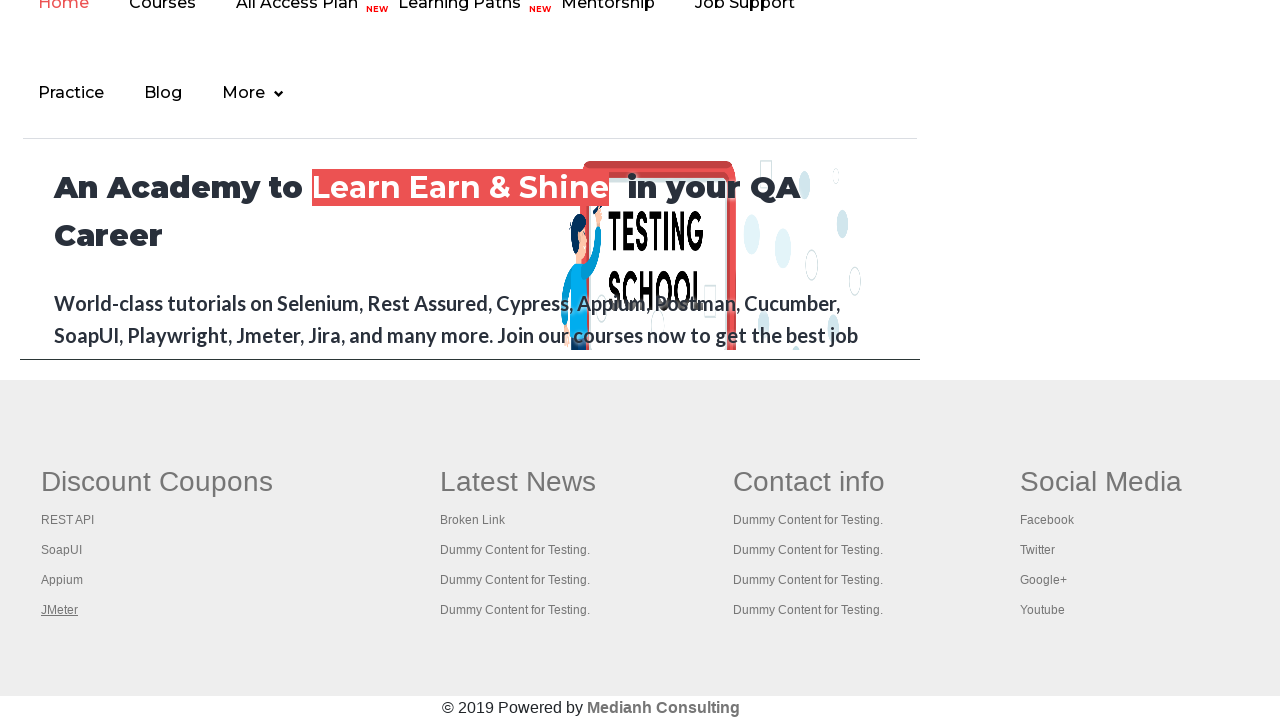

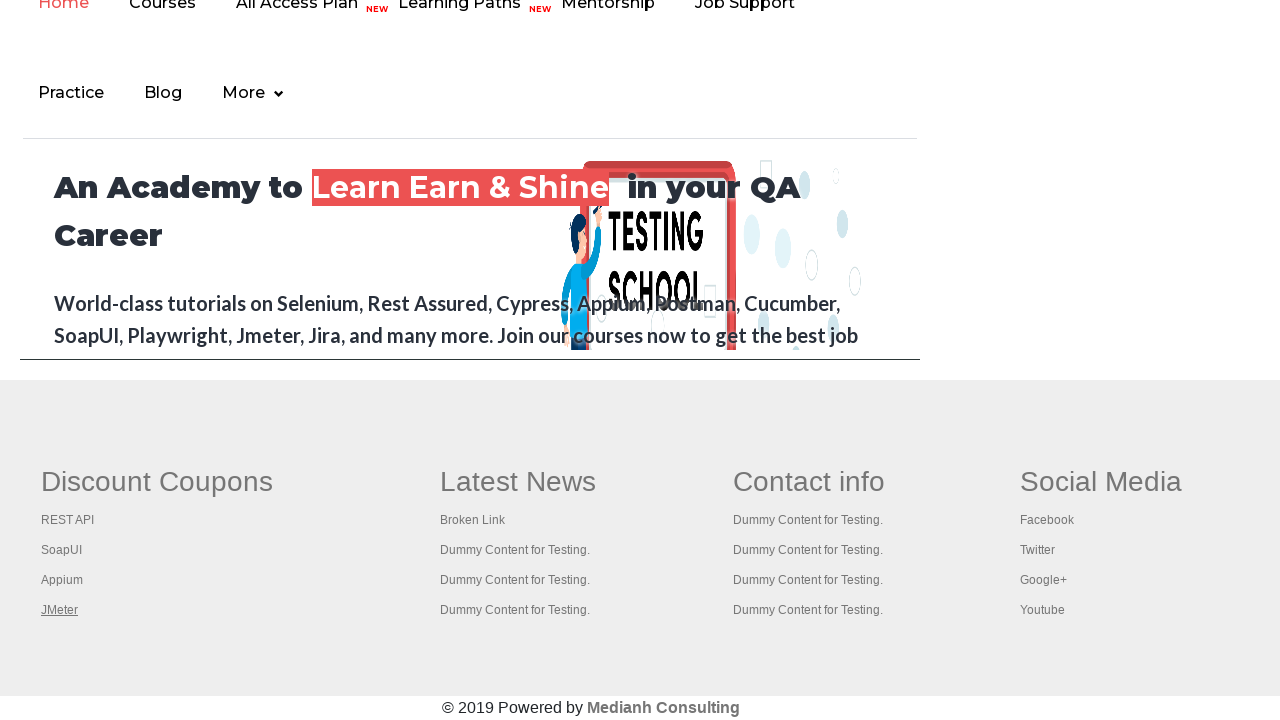